Tests JavaScript confirmation alert handling by clicking a button to trigger a confirm dialog, verifying the alert text, and accepting it

Starting URL: https://v1.training-support.net/selenium/javascript-alerts

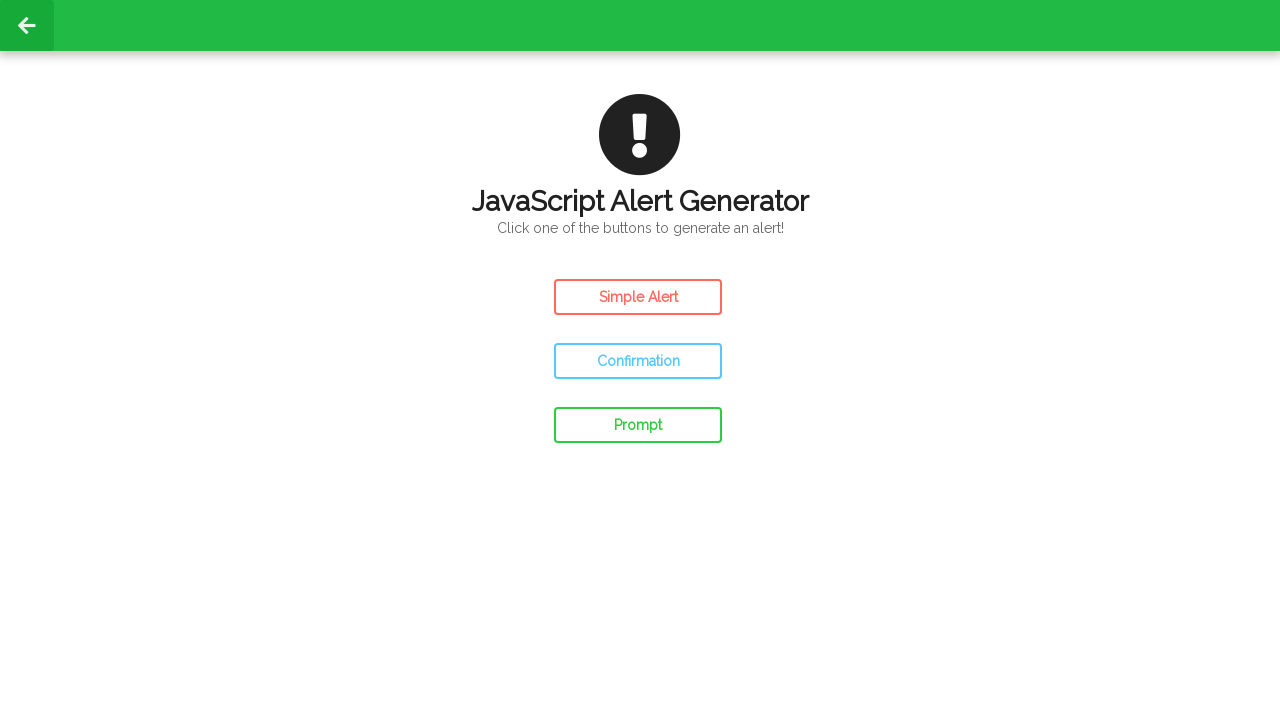

Set up dialog handler to accept confirmation alerts
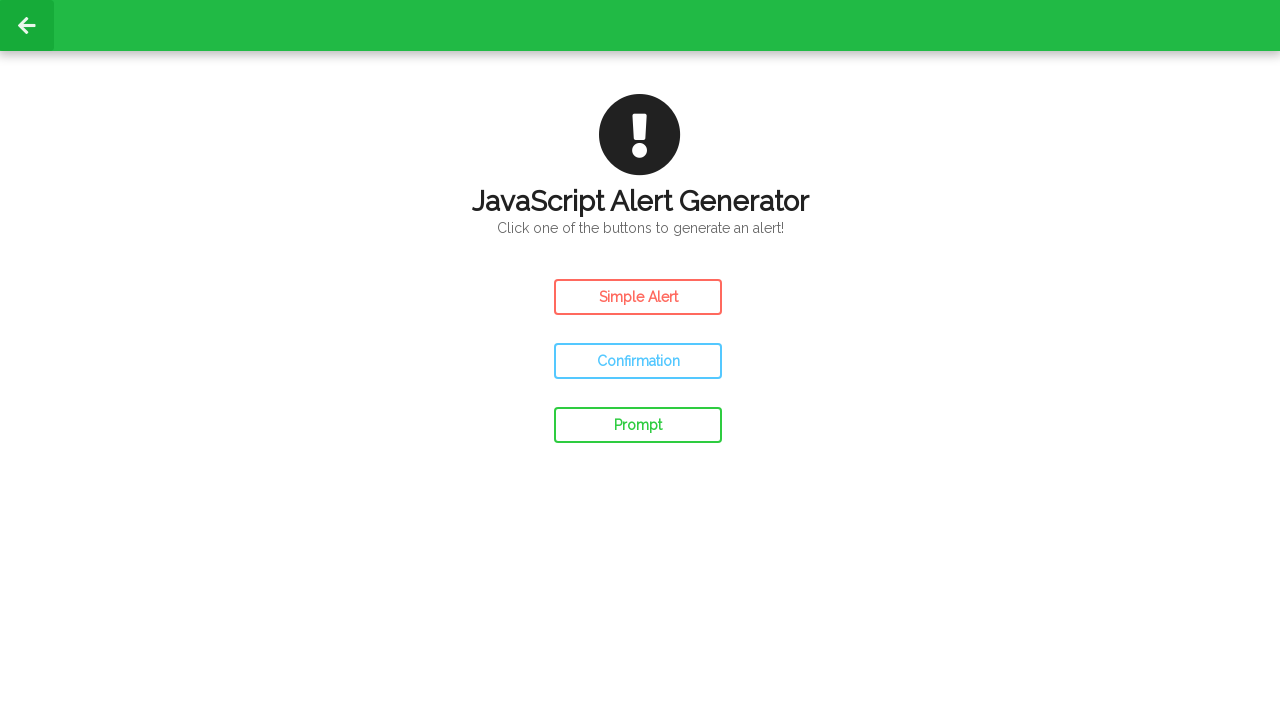

Clicked confirm button to trigger confirmation dialog at (638, 361) on #confirm
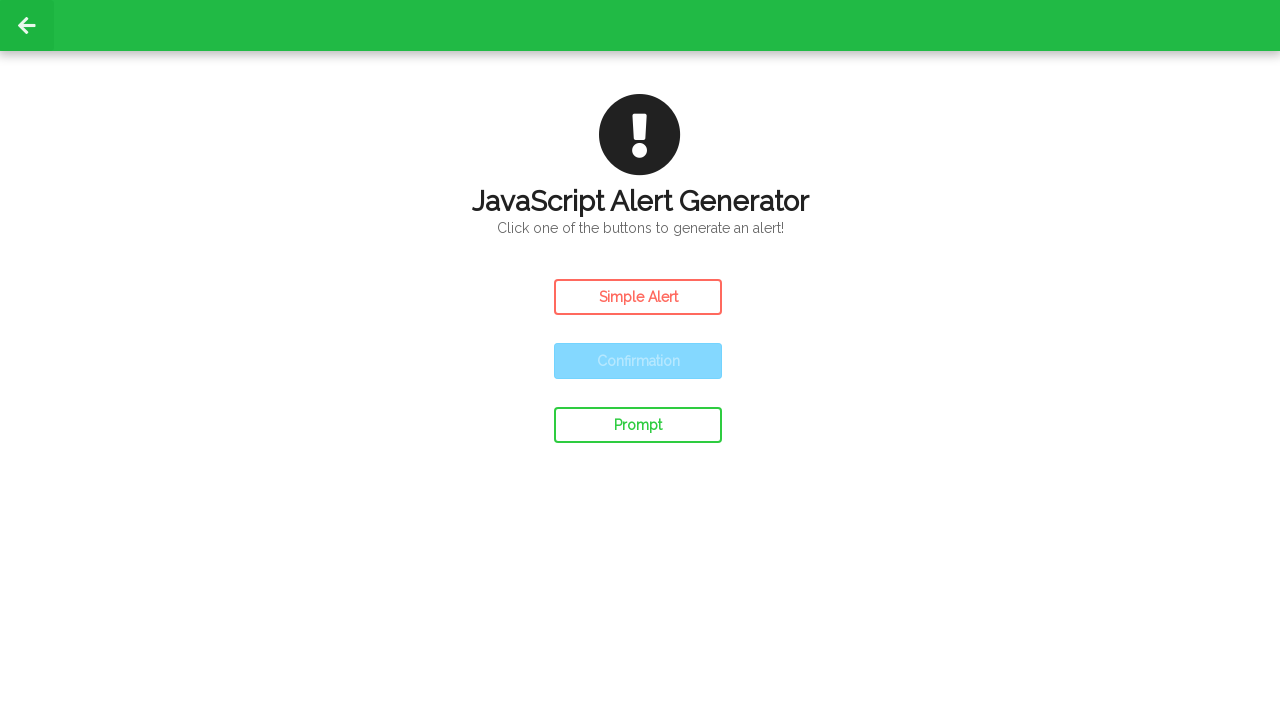

Waited for confirmation dialog to be processed
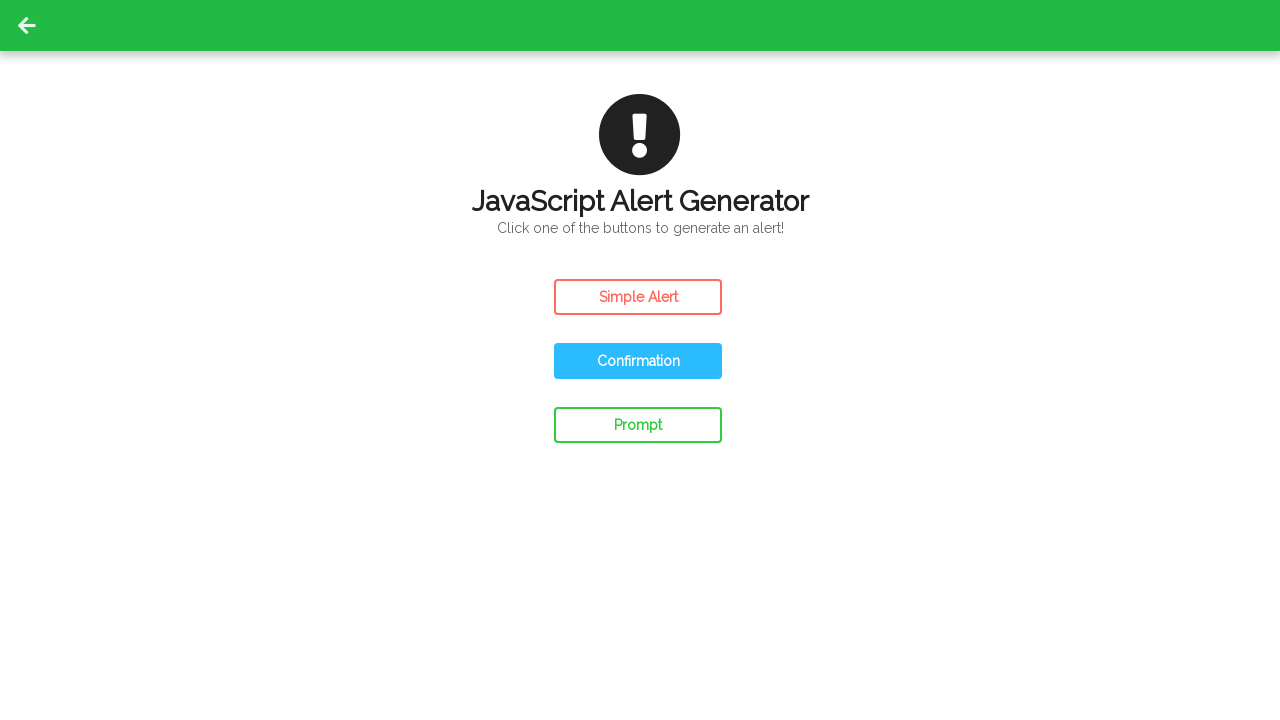

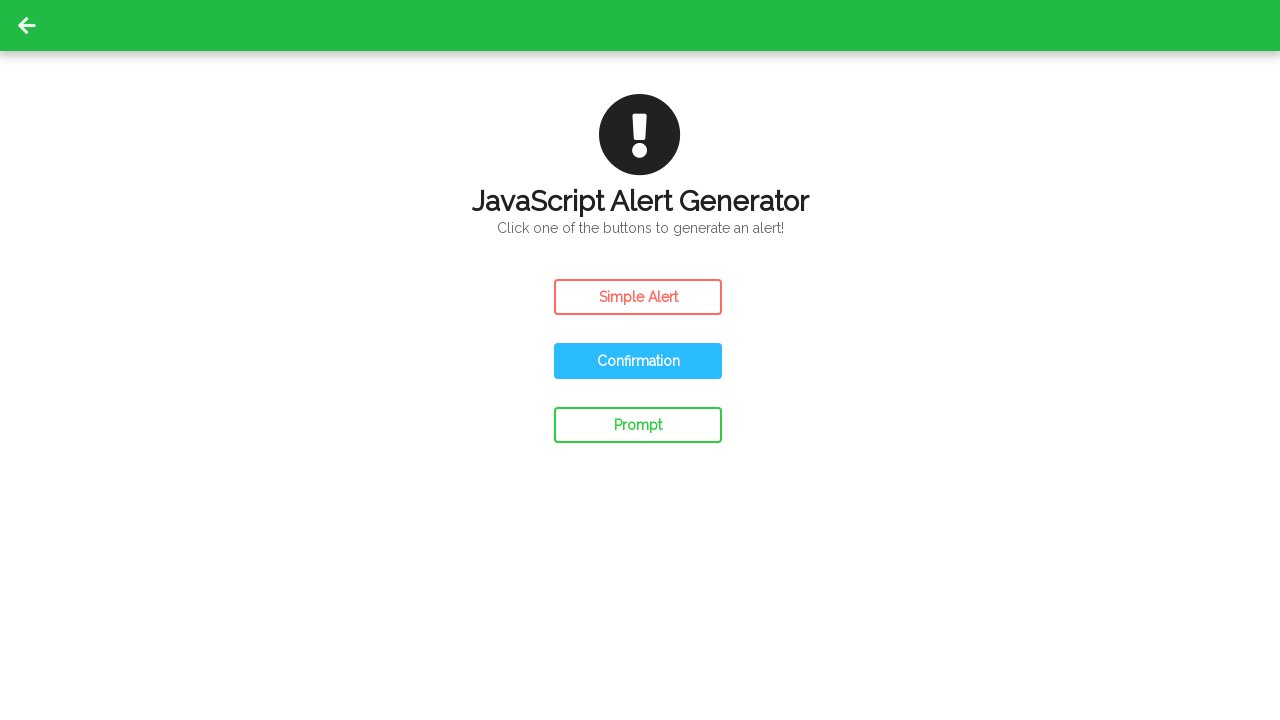